Tests clicking the first checkbox element on the page to select it, then verifies it becomes selected

Starting URL: http://the-internet.herokuapp.com/checkboxes

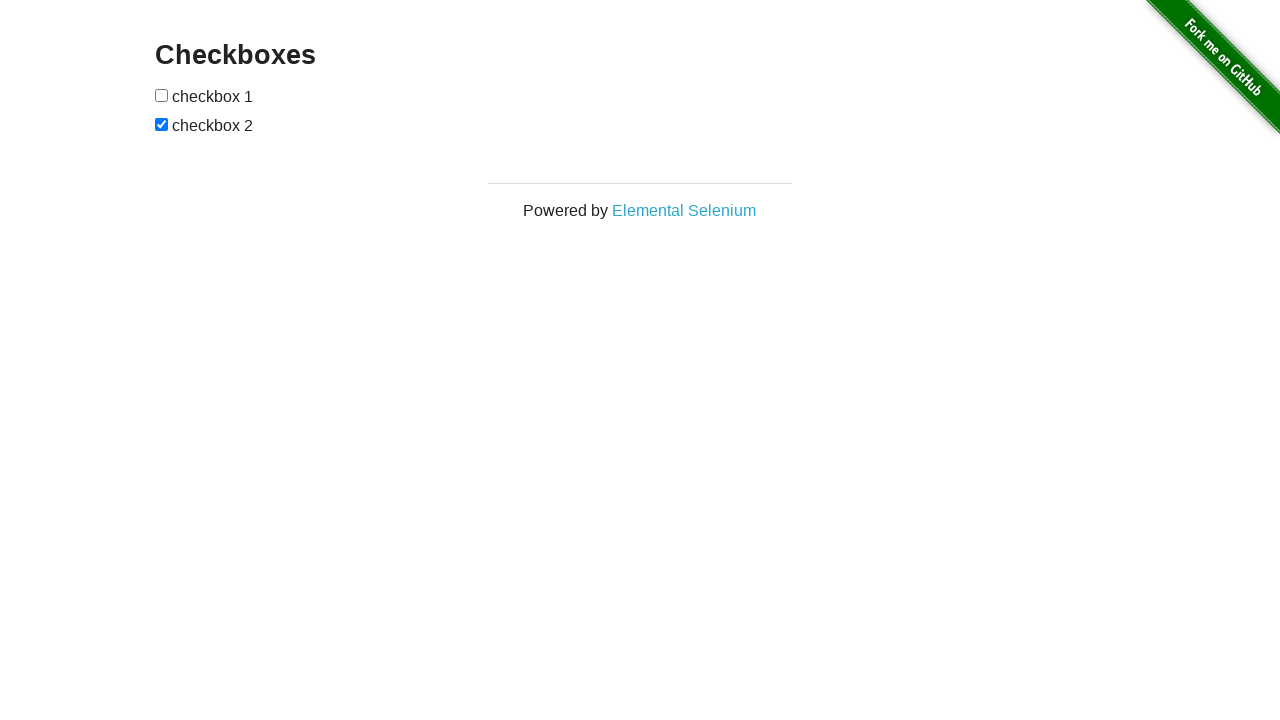

Clicked the first checkbox element to select it at (162, 95) on input[type=checkbox]
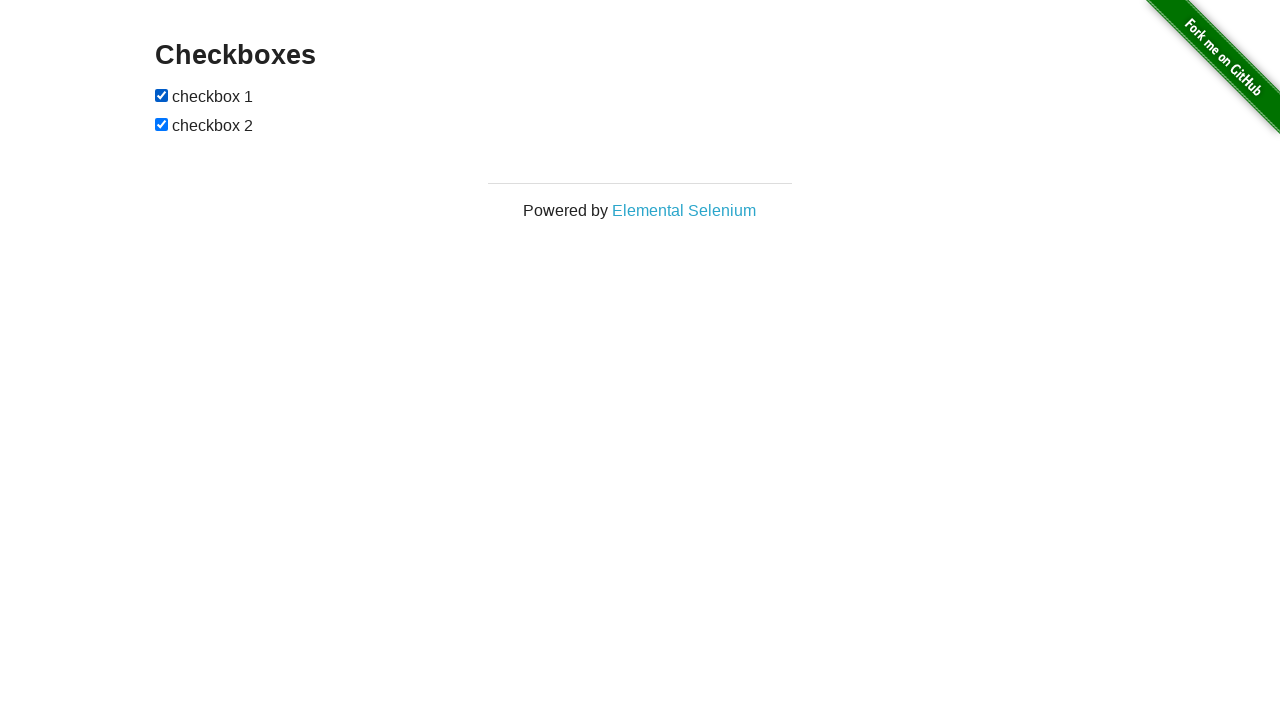

Located the first checkbox element
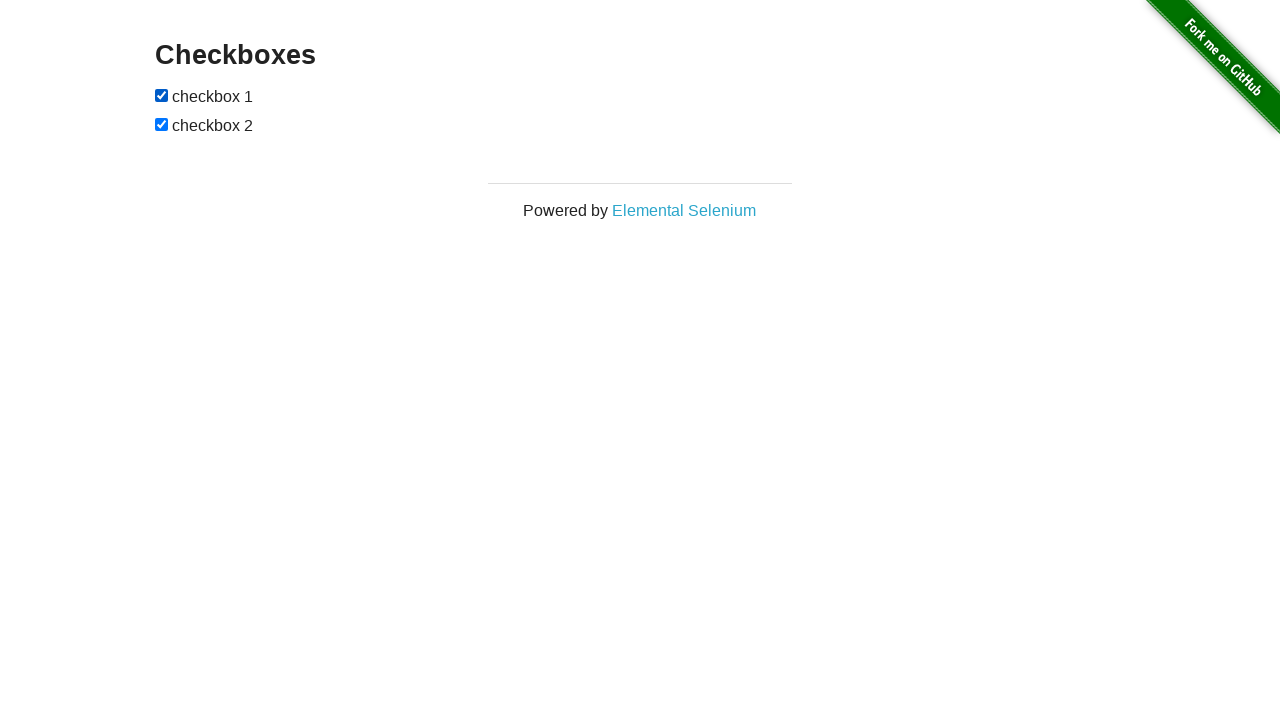

Verified the first checkbox is now selected
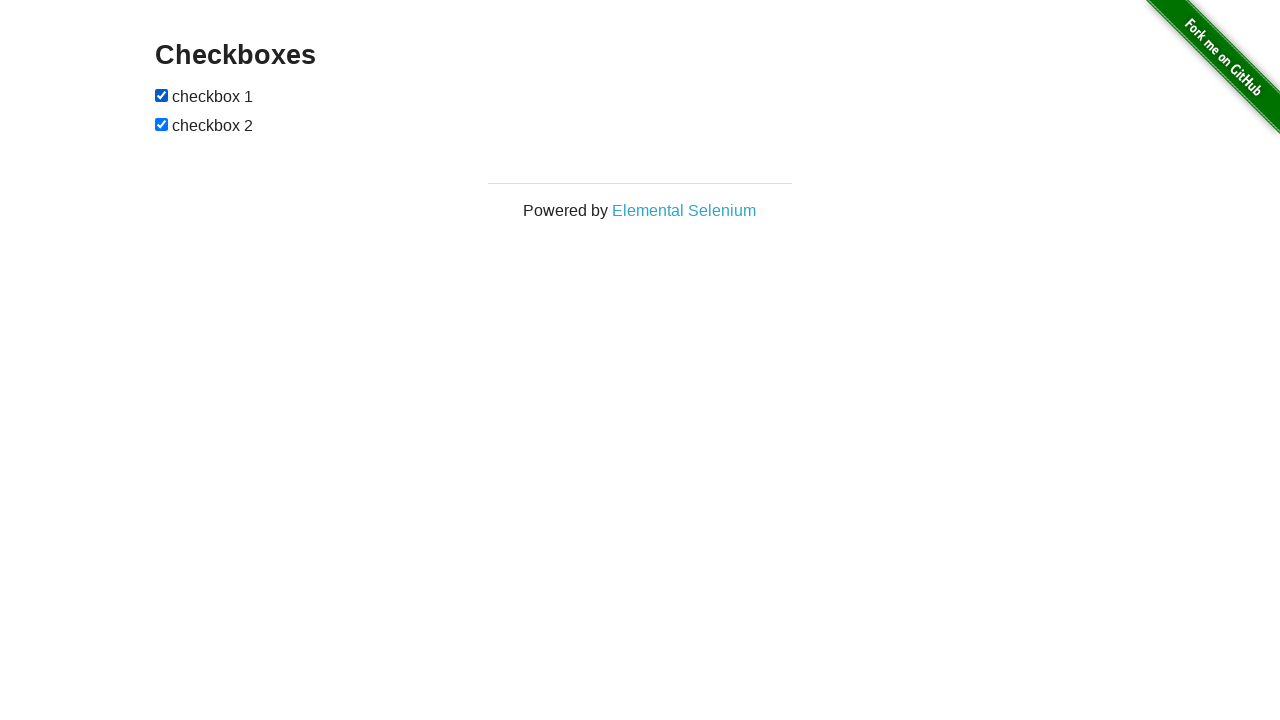

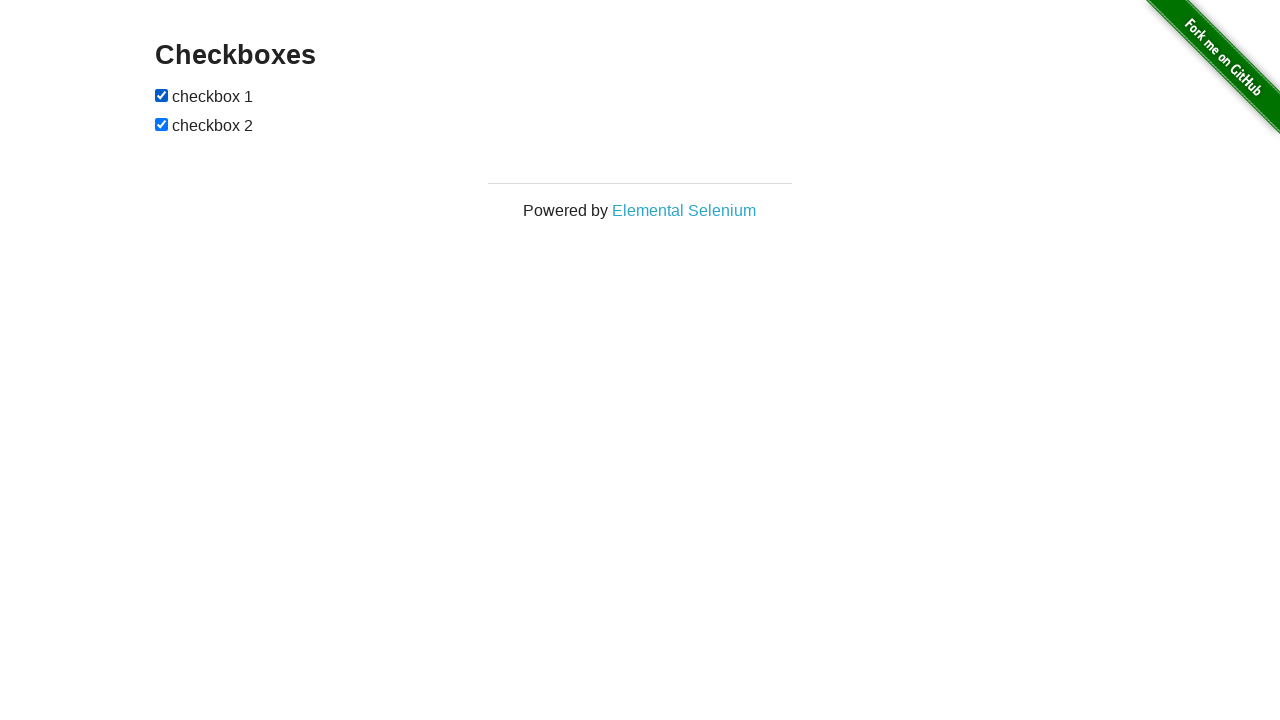